Tests calendar date picker functionality by selecting a specific date (July 10, 1994) through year, month, and day navigation

Starting URL: https://rahulshettyacademy.com/seleniumPractise/#/offers

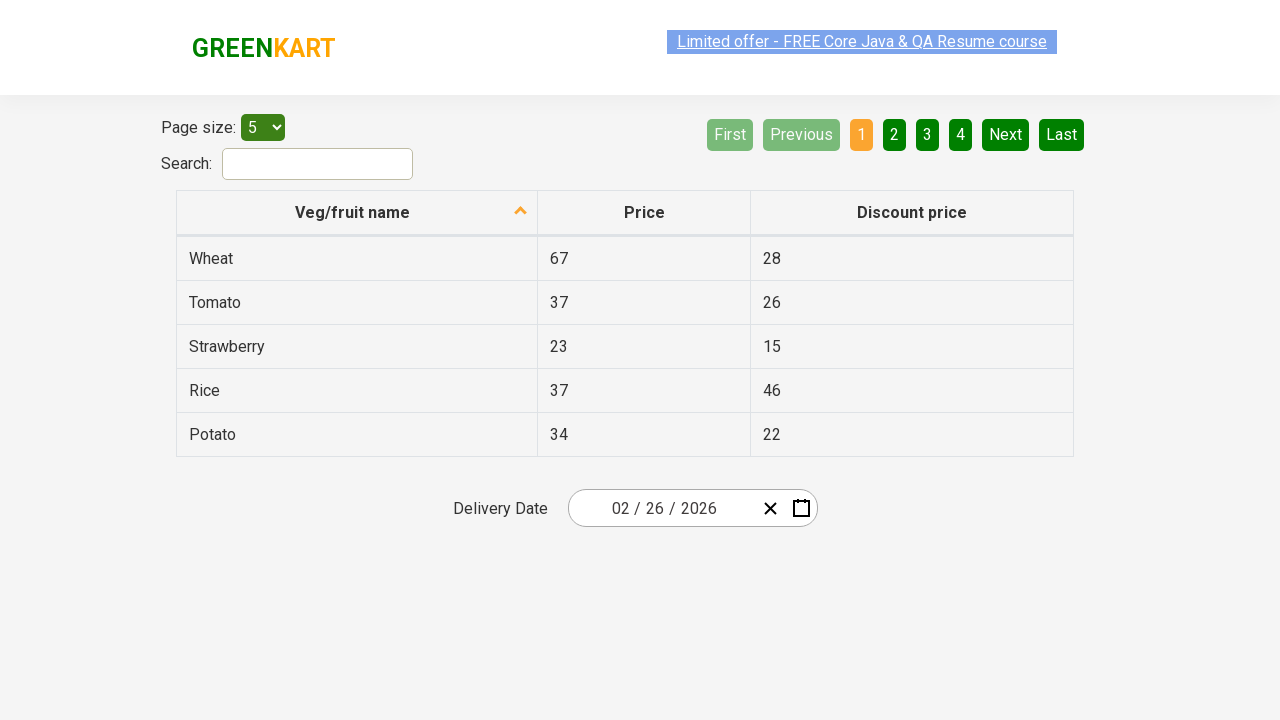

Clicked on date picker input to open calendar at (662, 508) on div.react-date-picker__inputGroup
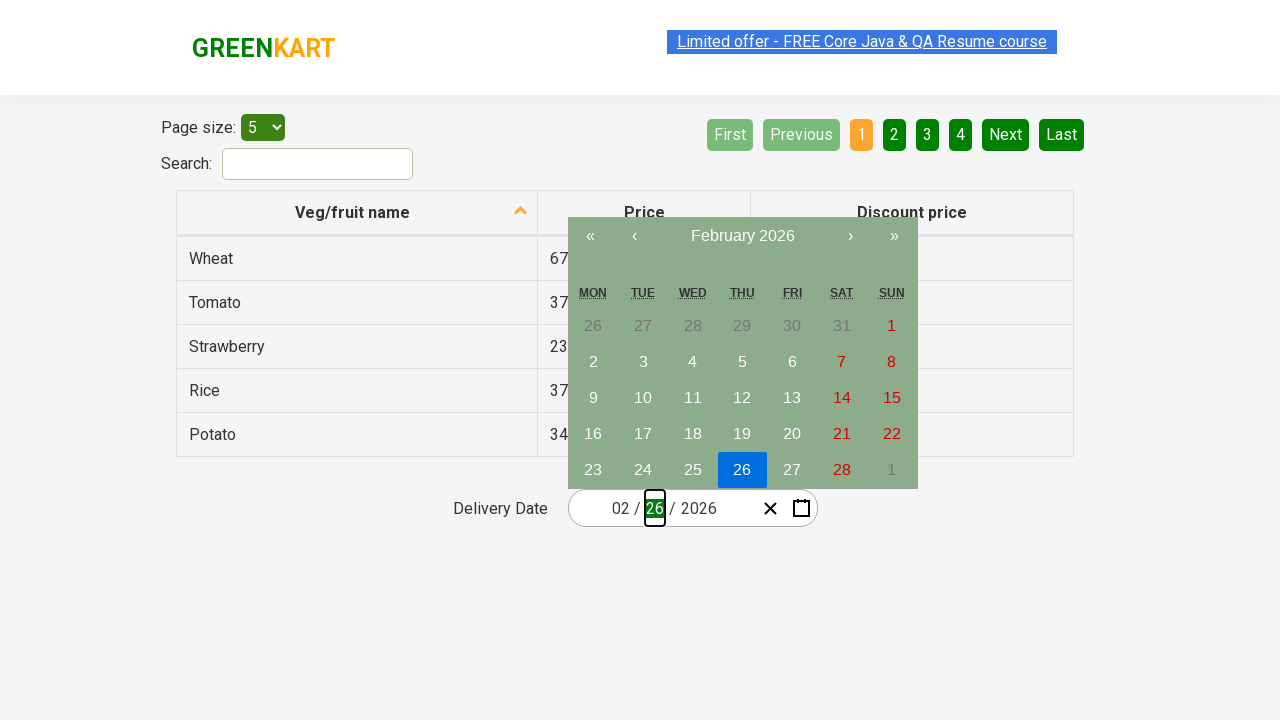

Clicked navigation label to advance view at (742, 236) on .react-calendar__navigation__label
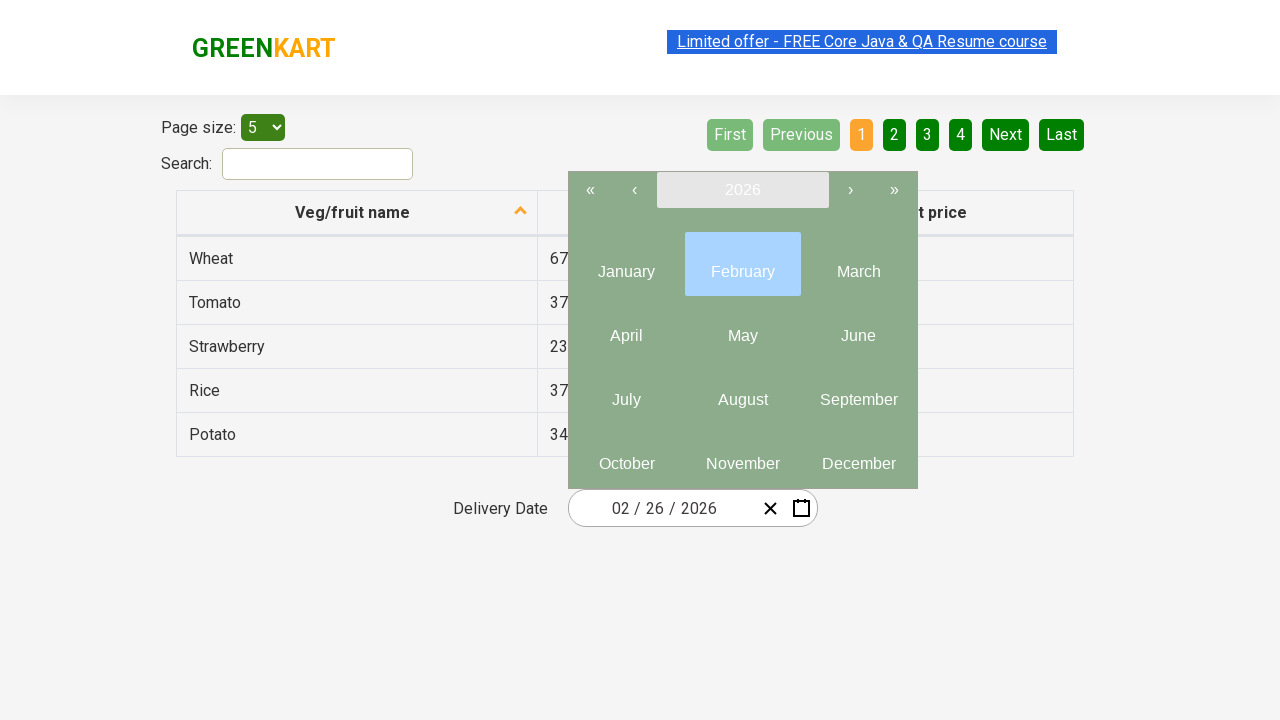

Clicked navigation label again to reach year view at (742, 190) on .react-calendar__navigation__label
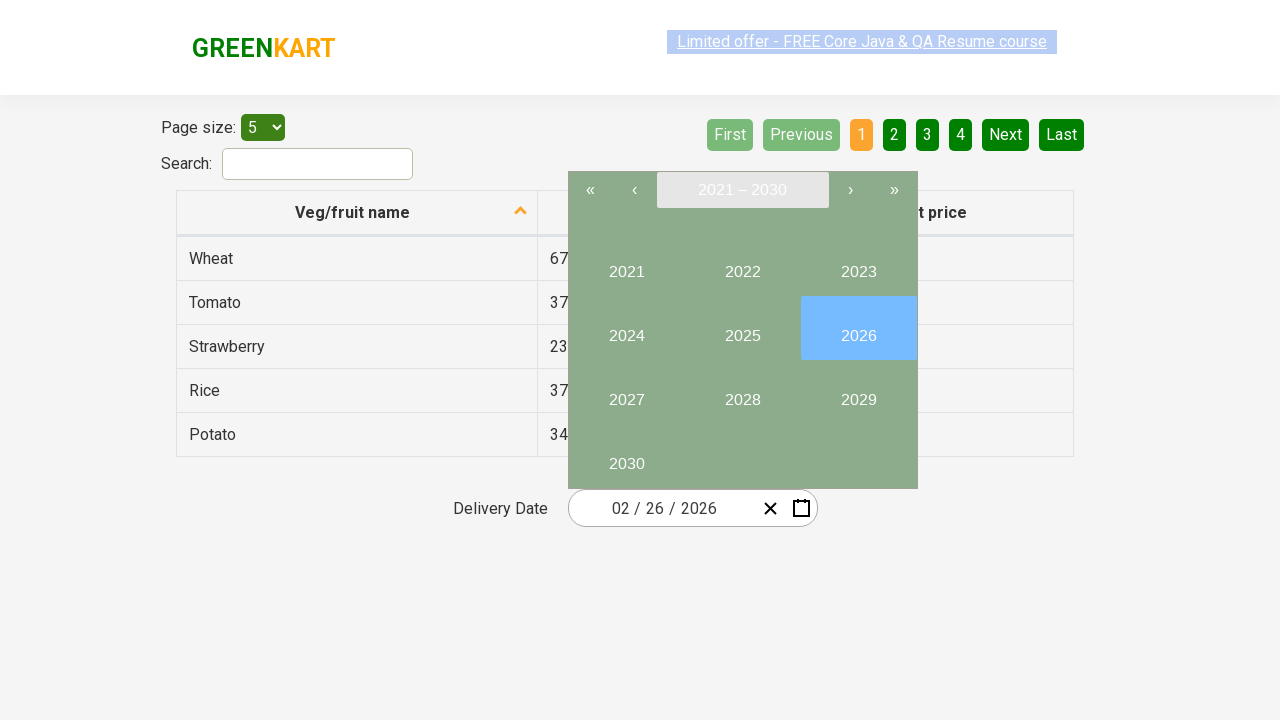

Clicked previous button to navigate years backward (1st click) at (634, 190) on button:has-text('‹')
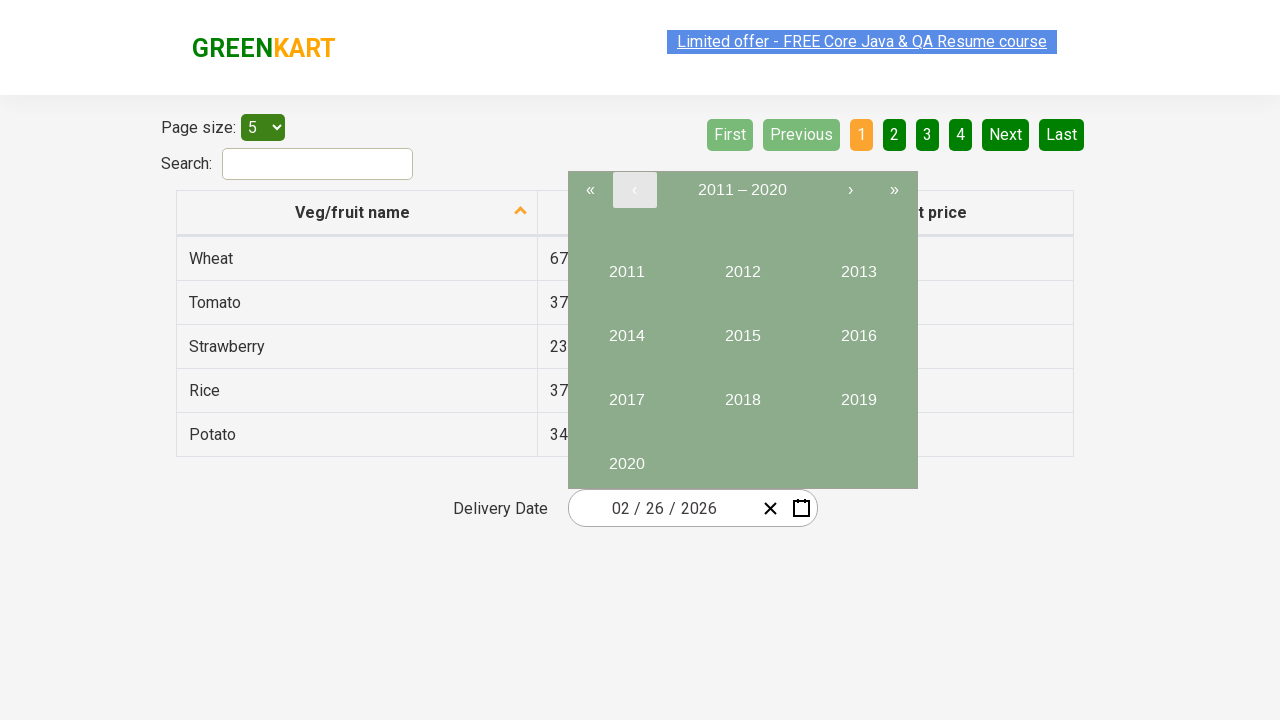

Clicked previous button to navigate years backward (2nd click) at (634, 190) on button:has-text('‹')
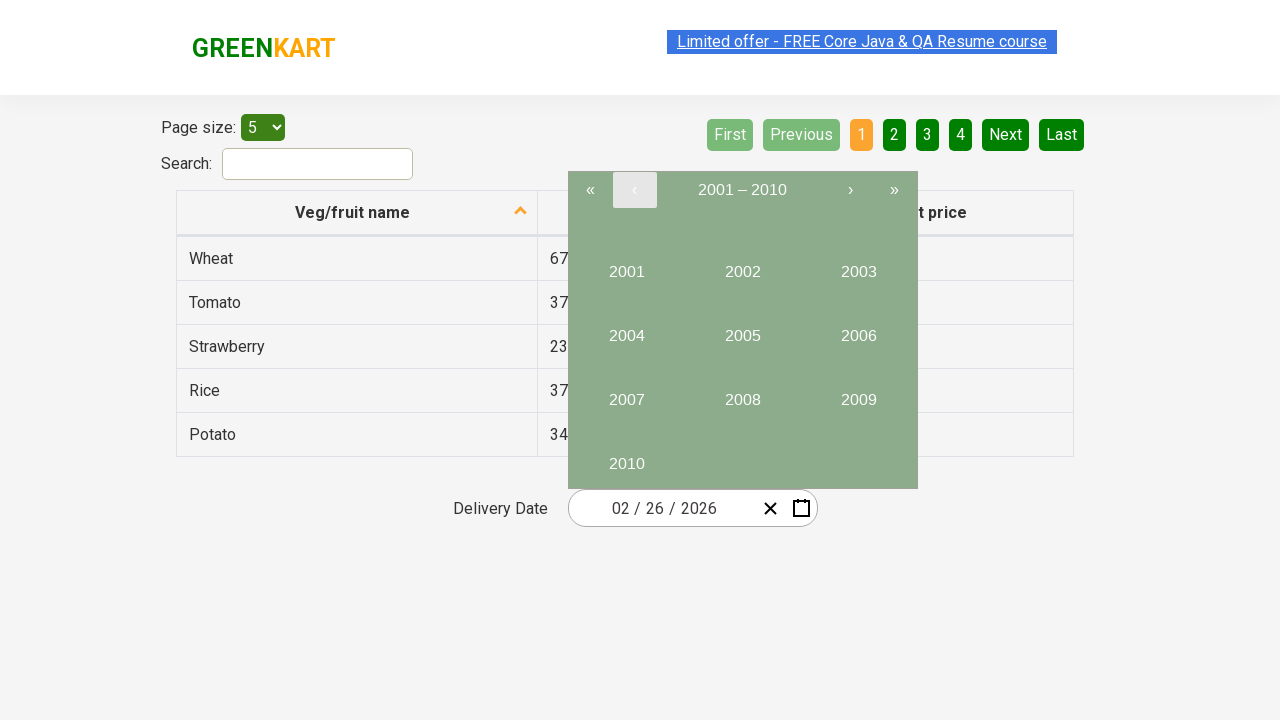

Clicked previous button to navigate years backward (3rd click) at (634, 190) on button:has-text('‹')
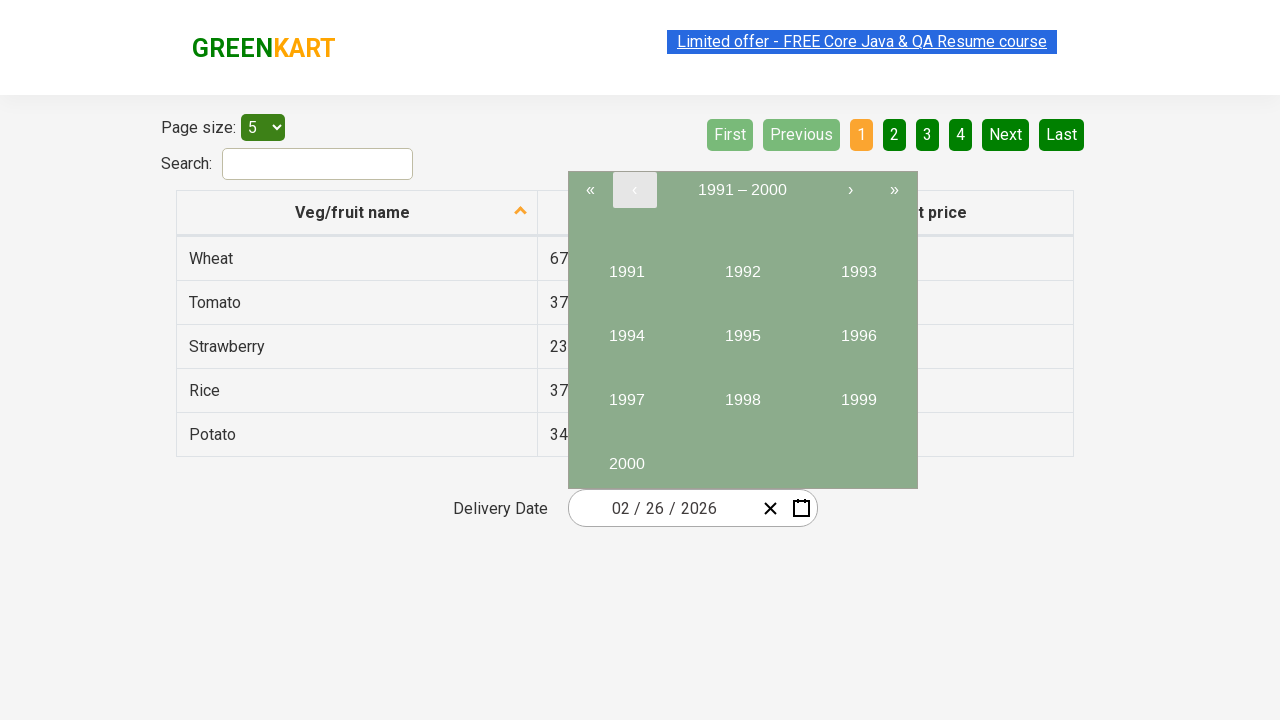

Selected year 1994 at (626, 328) on button:has-text('1994')
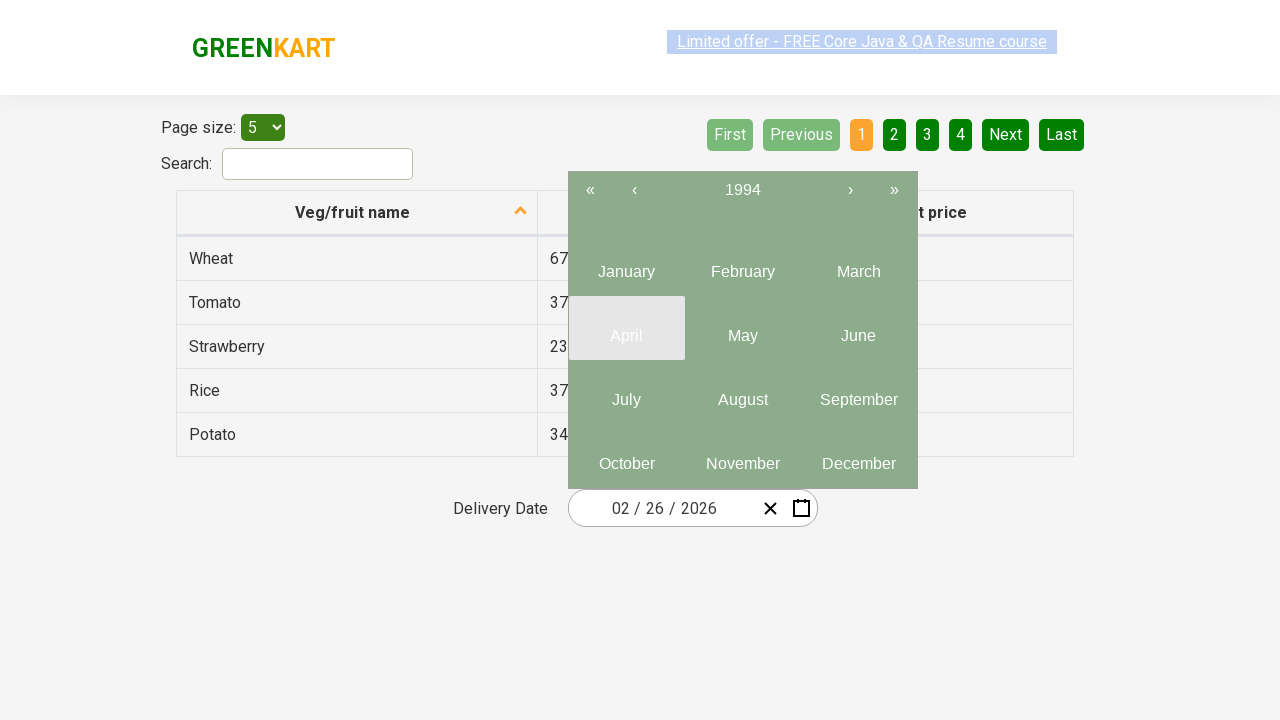

Selected July (7th month) at (626, 400) on (//abbr)[7]
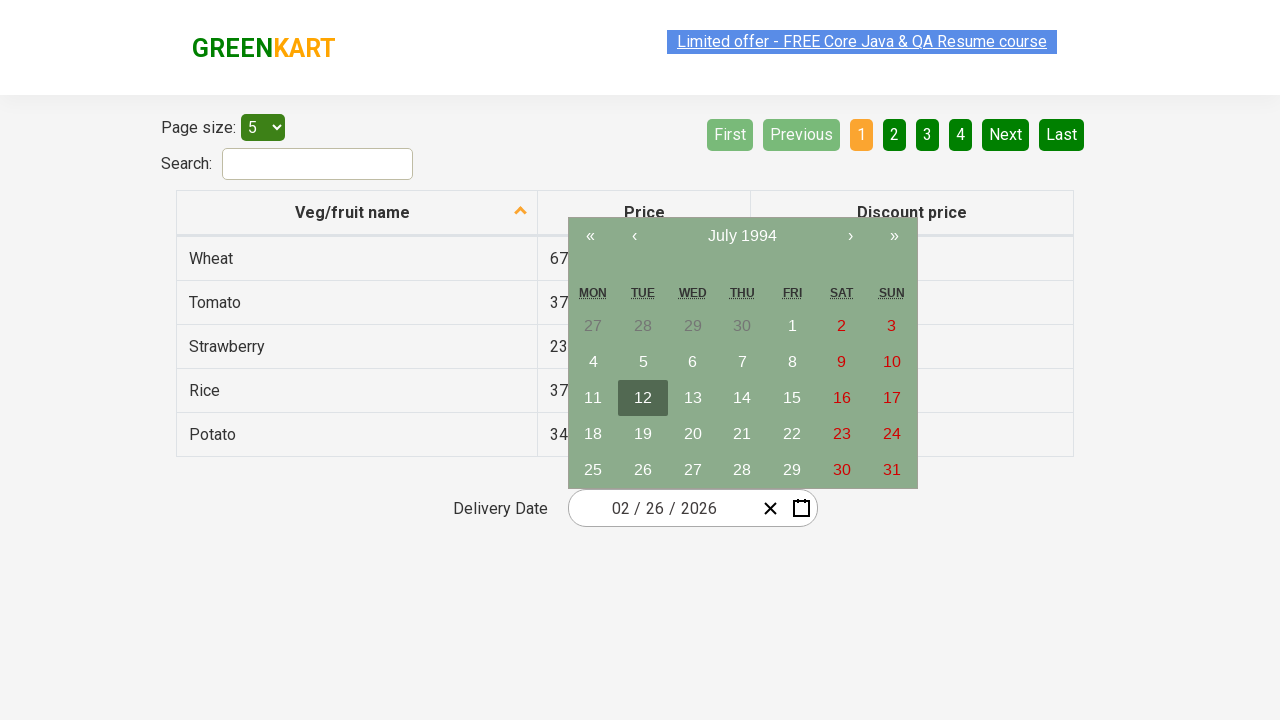

Selected day 10 at (892, 362) on xpath=//abbr[text()='10']
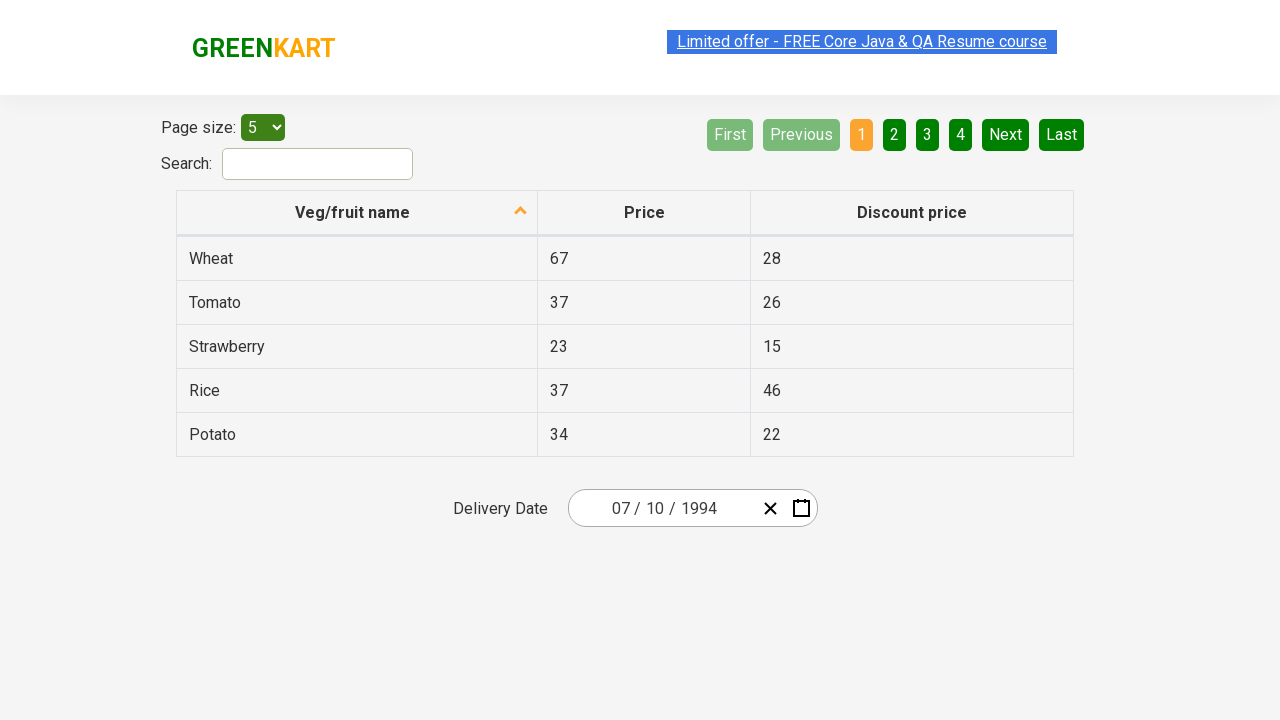

Retrieved all date input fields for verification
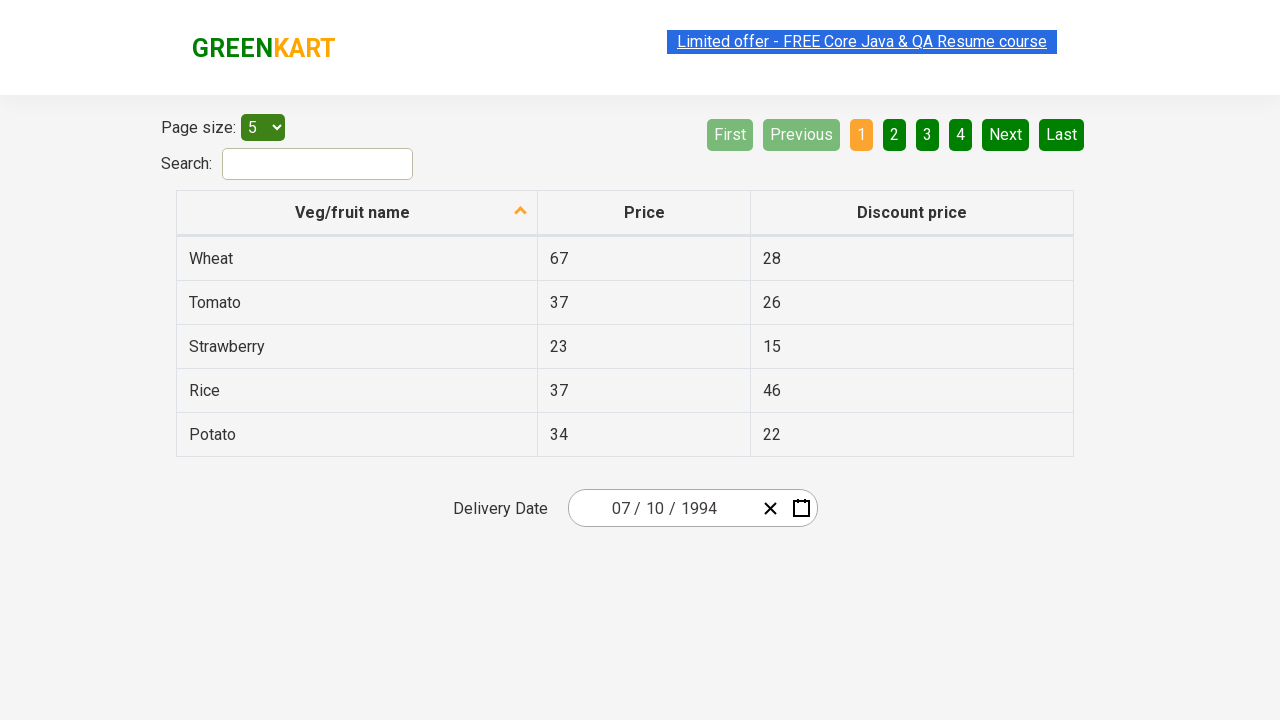

Verified date field 1: expected '7' and confirmed value '7'
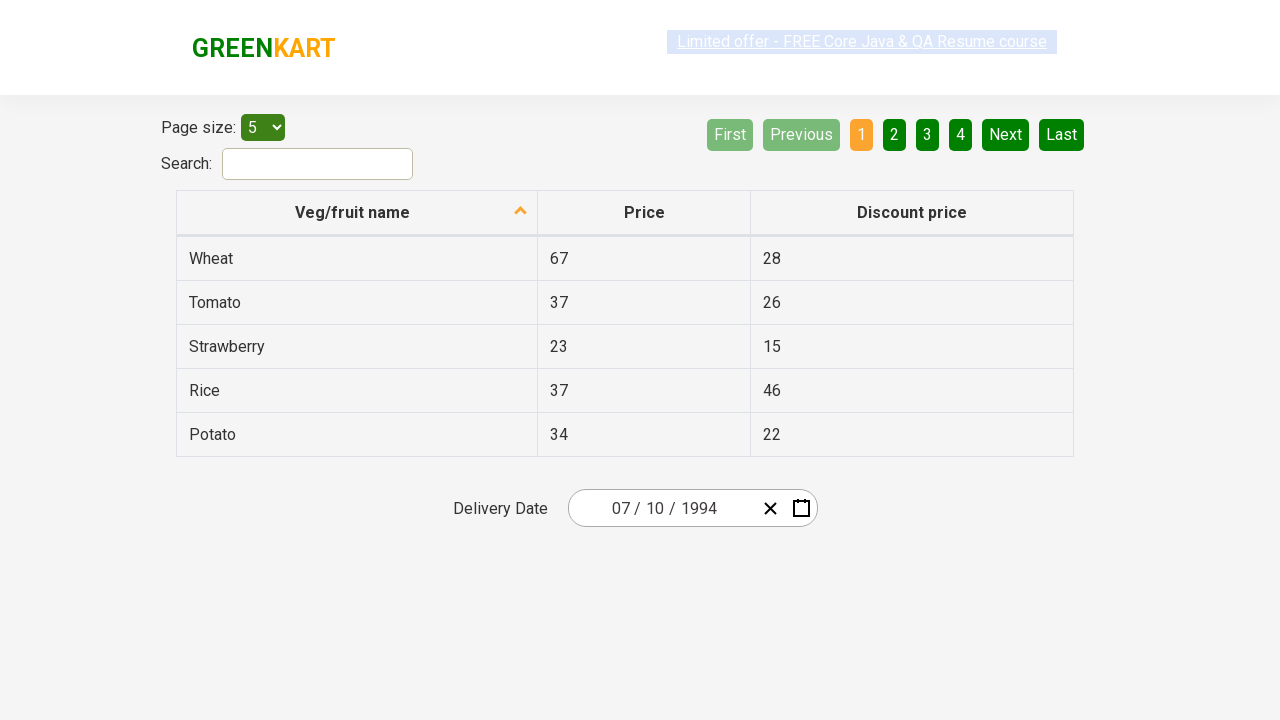

Verified date field 2: expected '10' and confirmed value '10'
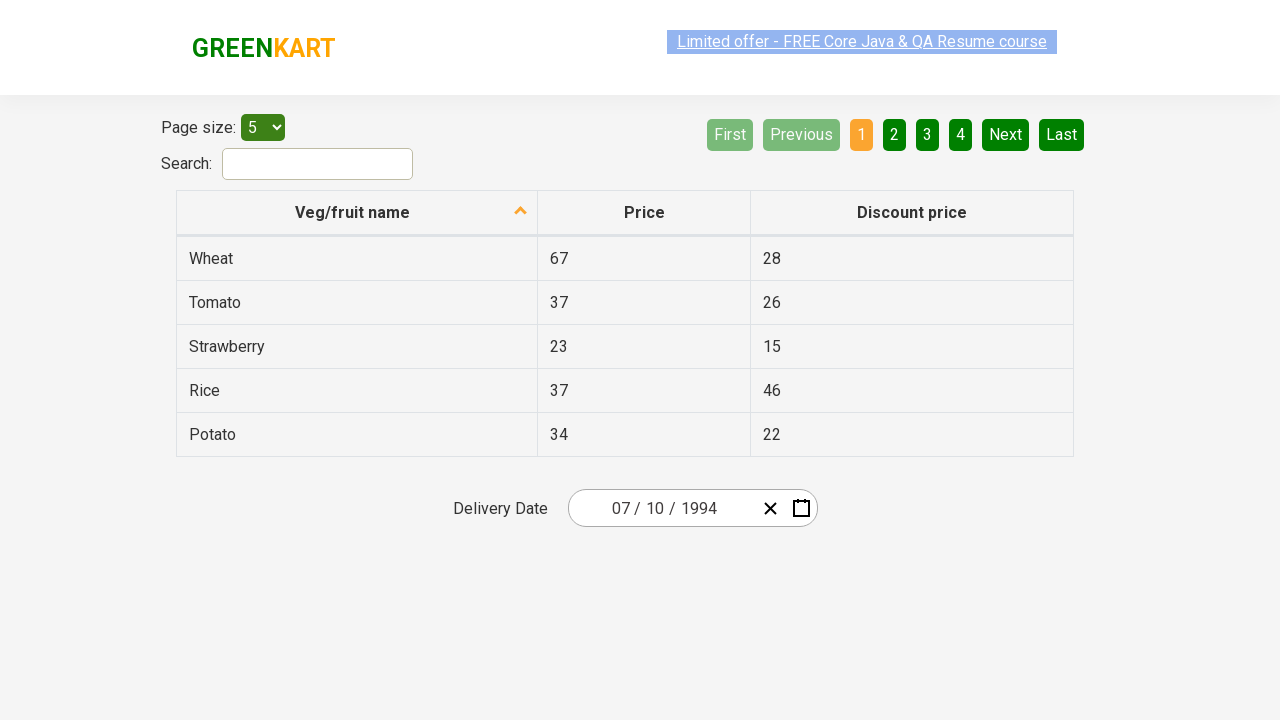

Verified date field 3: expected '1994' and confirmed value '1994'
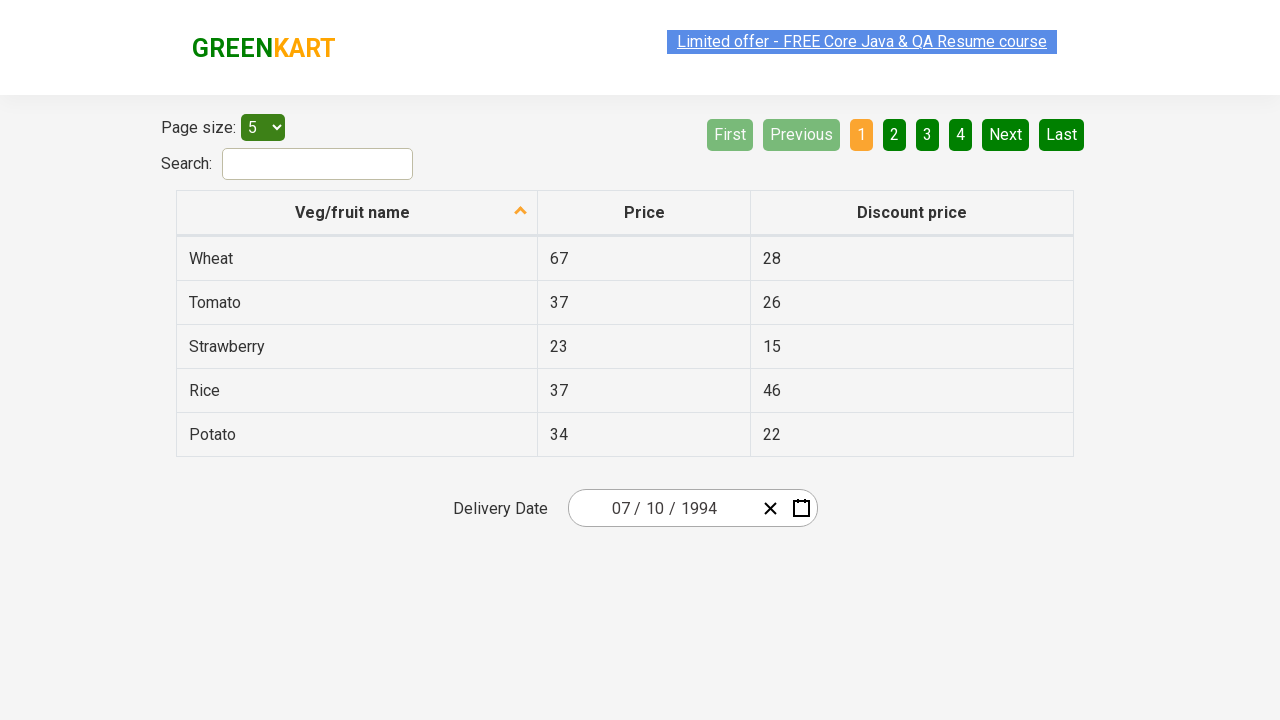

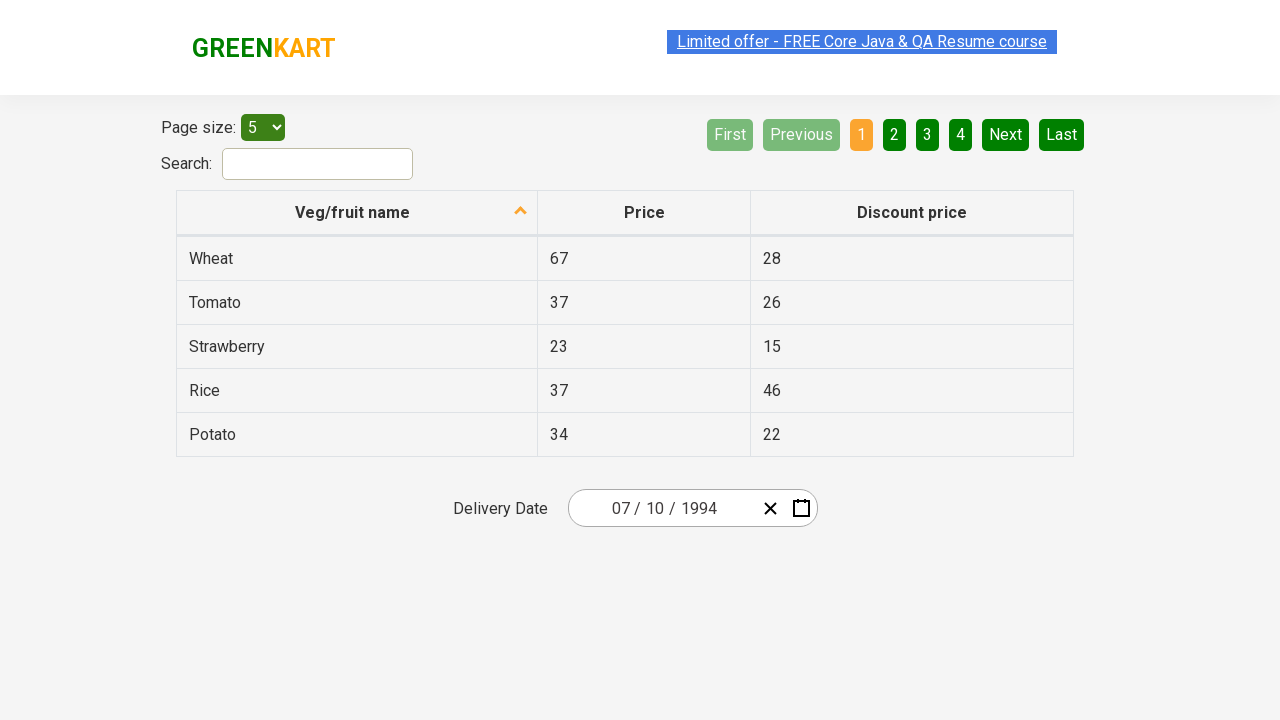